Navigates to Demo Tables page and verifies employee ID column accessibility using the second table

Starting URL: http://automationbykrishna.com/

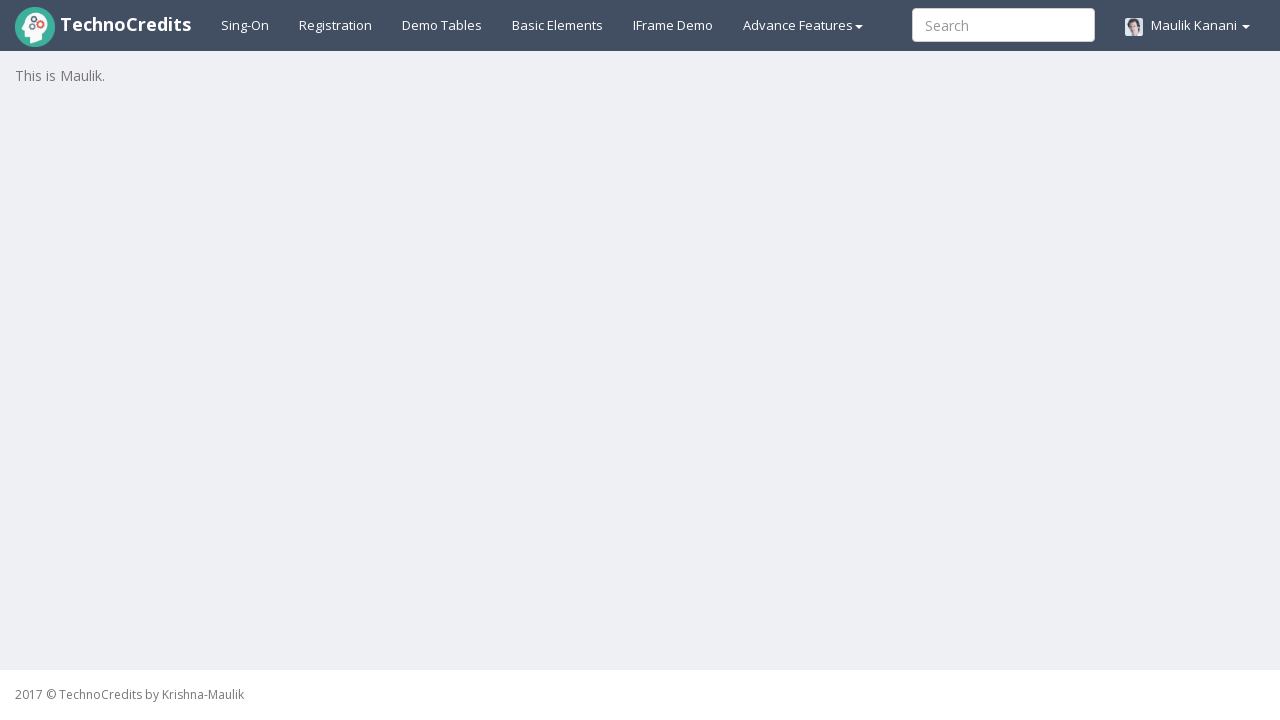

Clicked on Demo Tables link at (442, 25) on text=Demo Tables
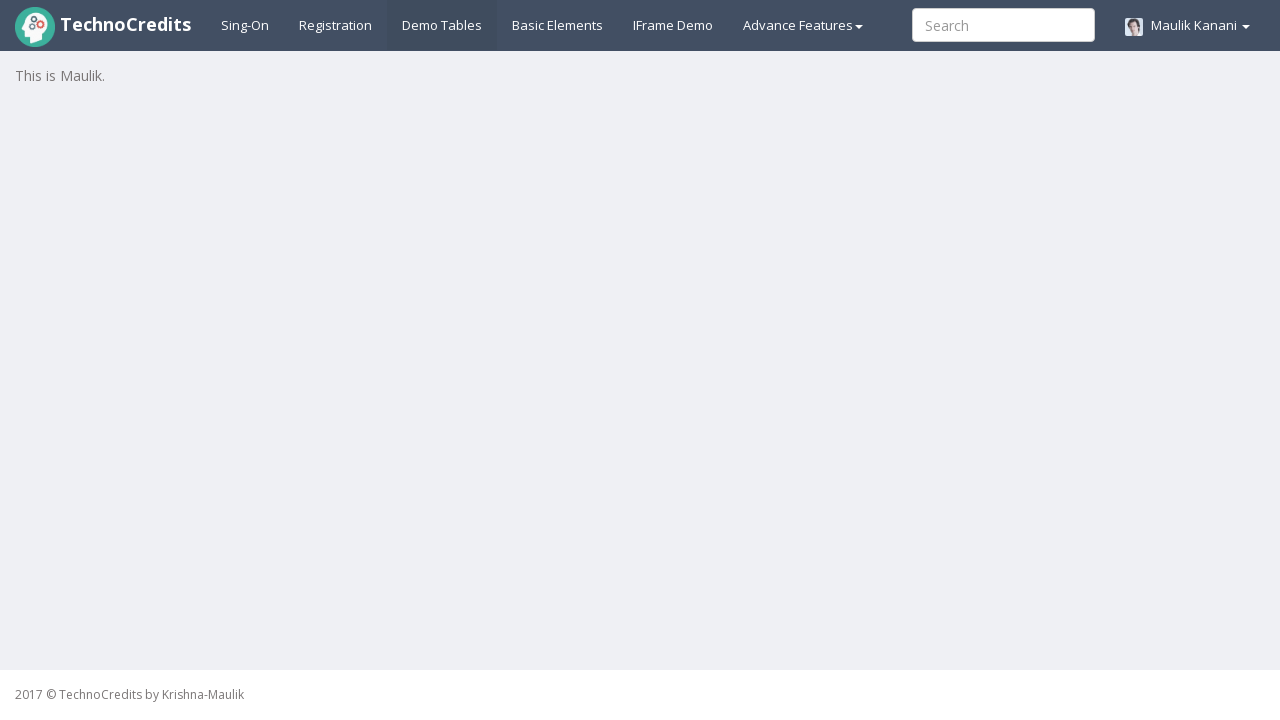

Second table (striped table) loaded
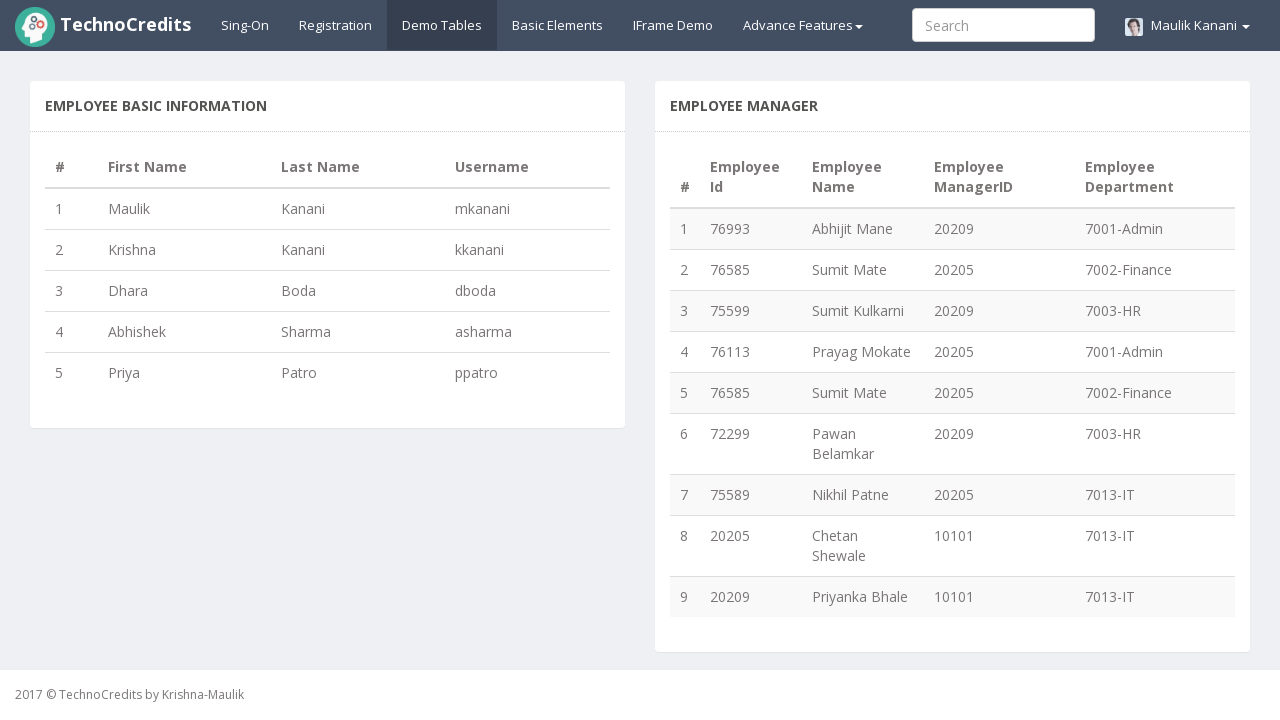

Verified employee ID column is accessible in the second table
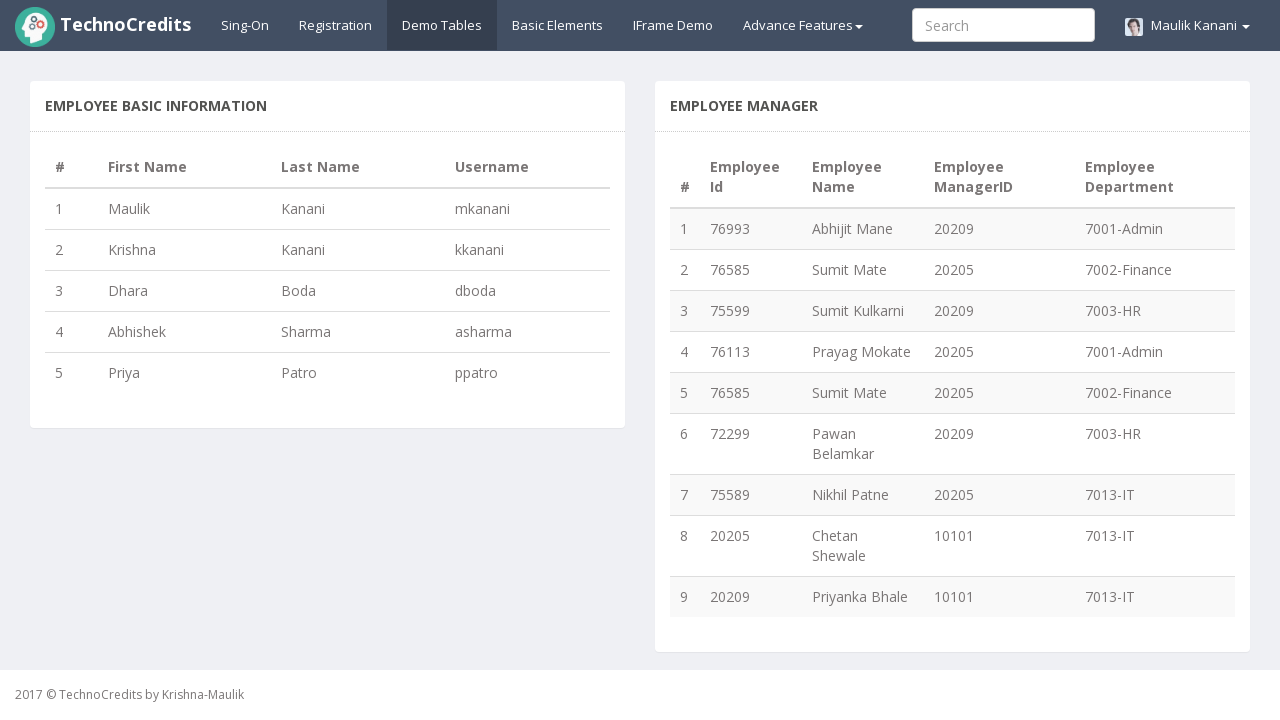

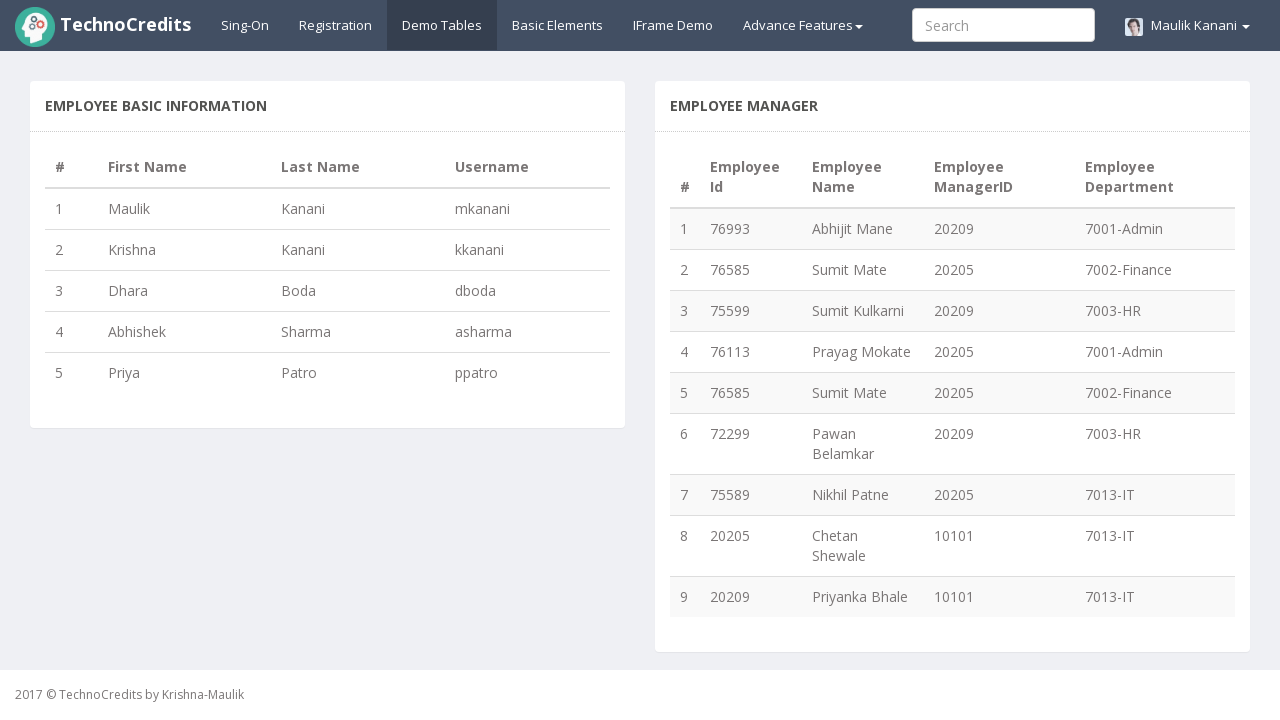